Tests React Semantic UI dropdown by selecting different user options

Starting URL: https://react.semantic-ui.com/maximize/dropdown-example-selection/

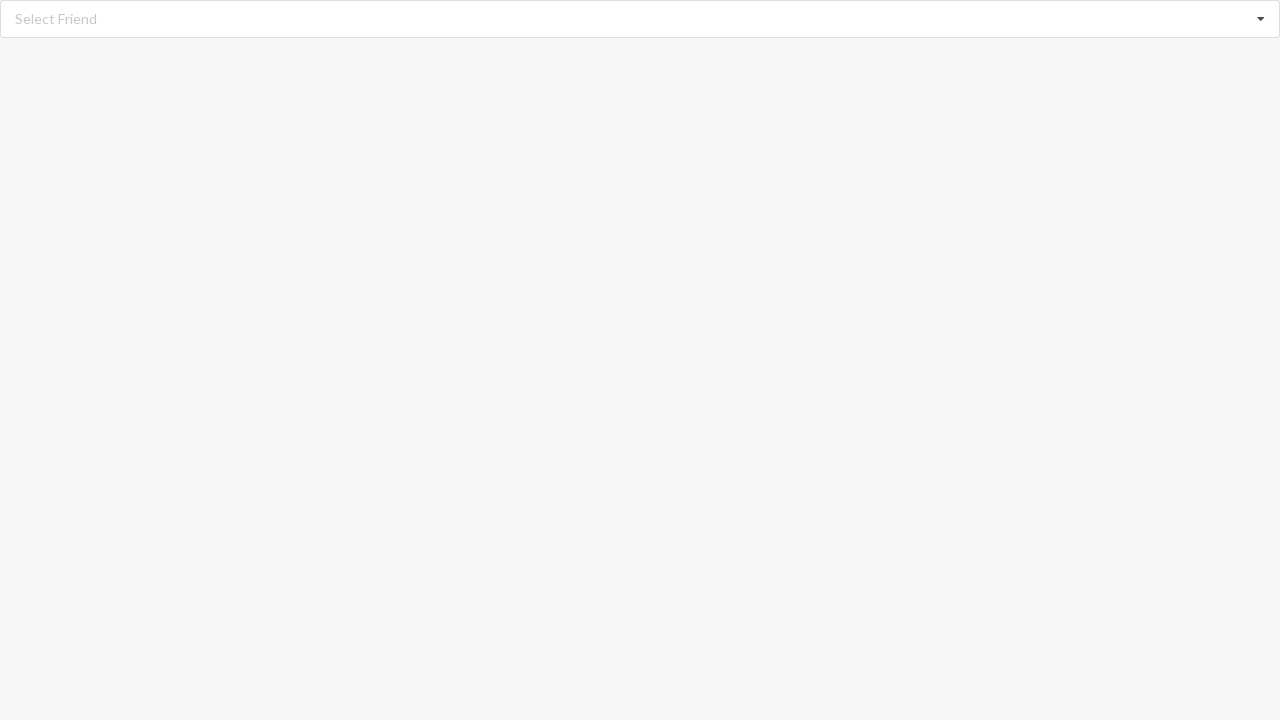

Clicked dropdown to open menu at (640, 19) on div.dropdown
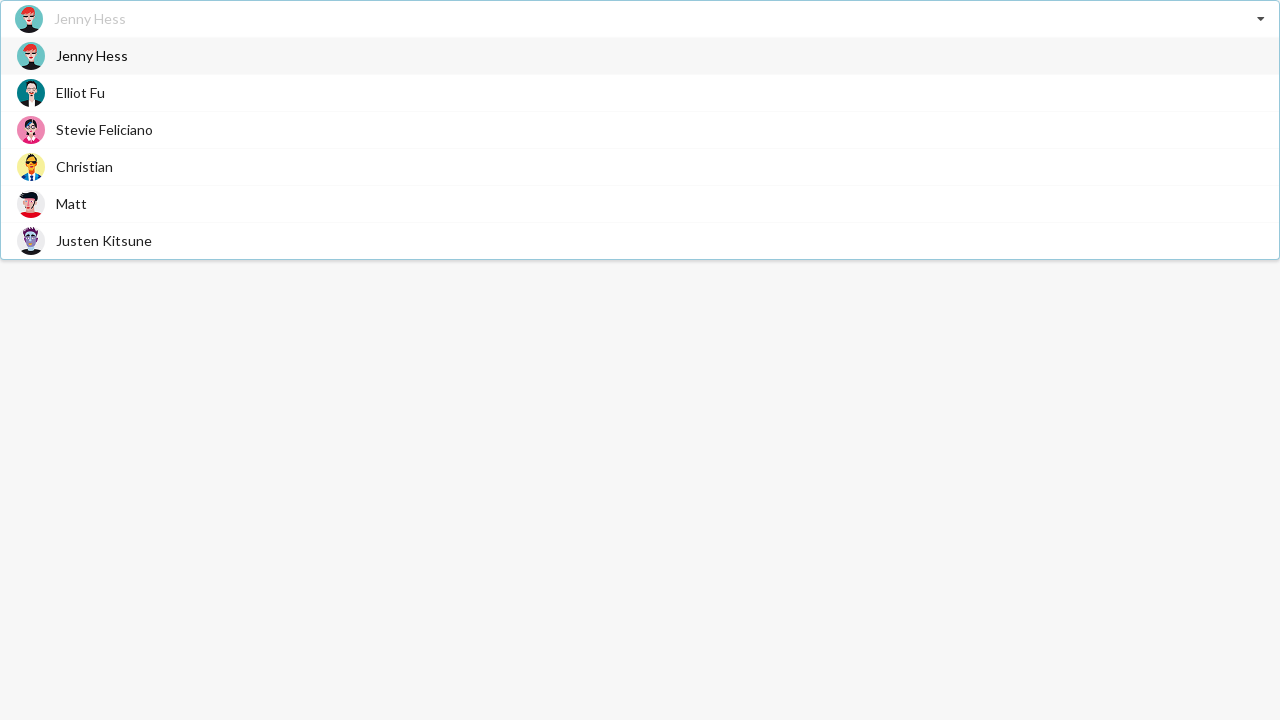

Dropdown menu items became visible
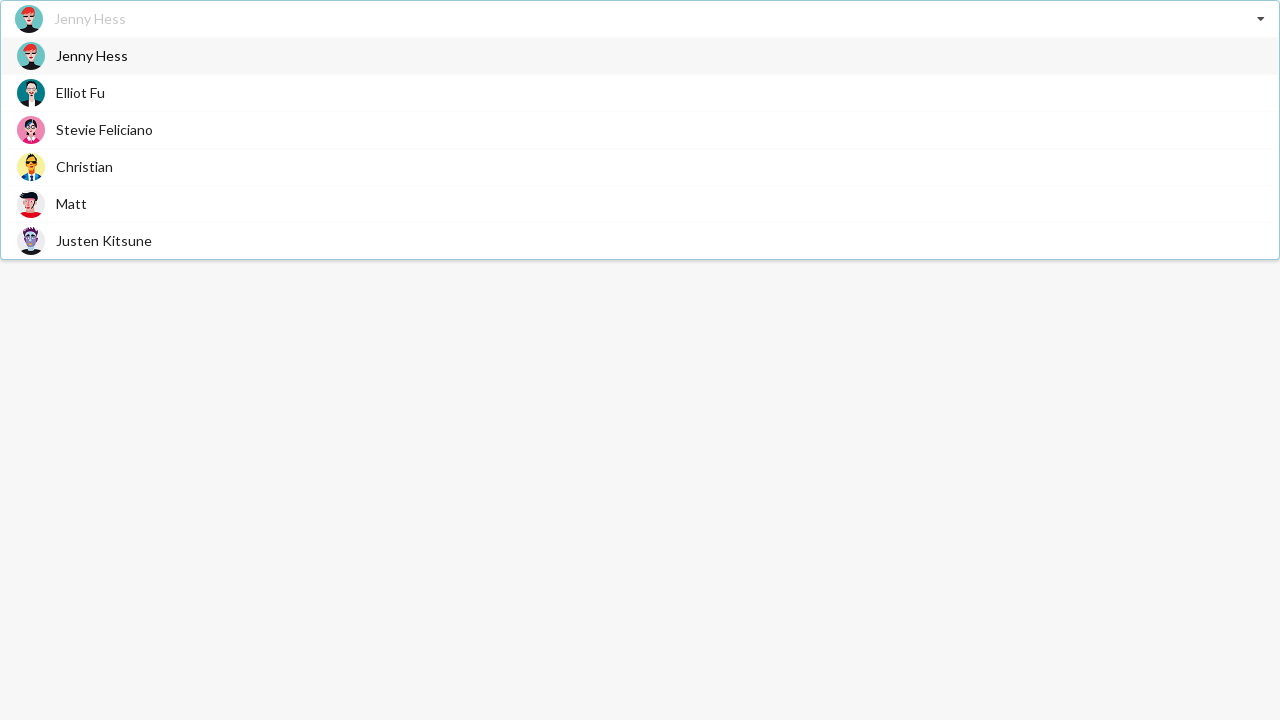

Selected 'Christian' from dropdown options at (84, 166) on div.item>span.text >> internal:has-text="Christian"i
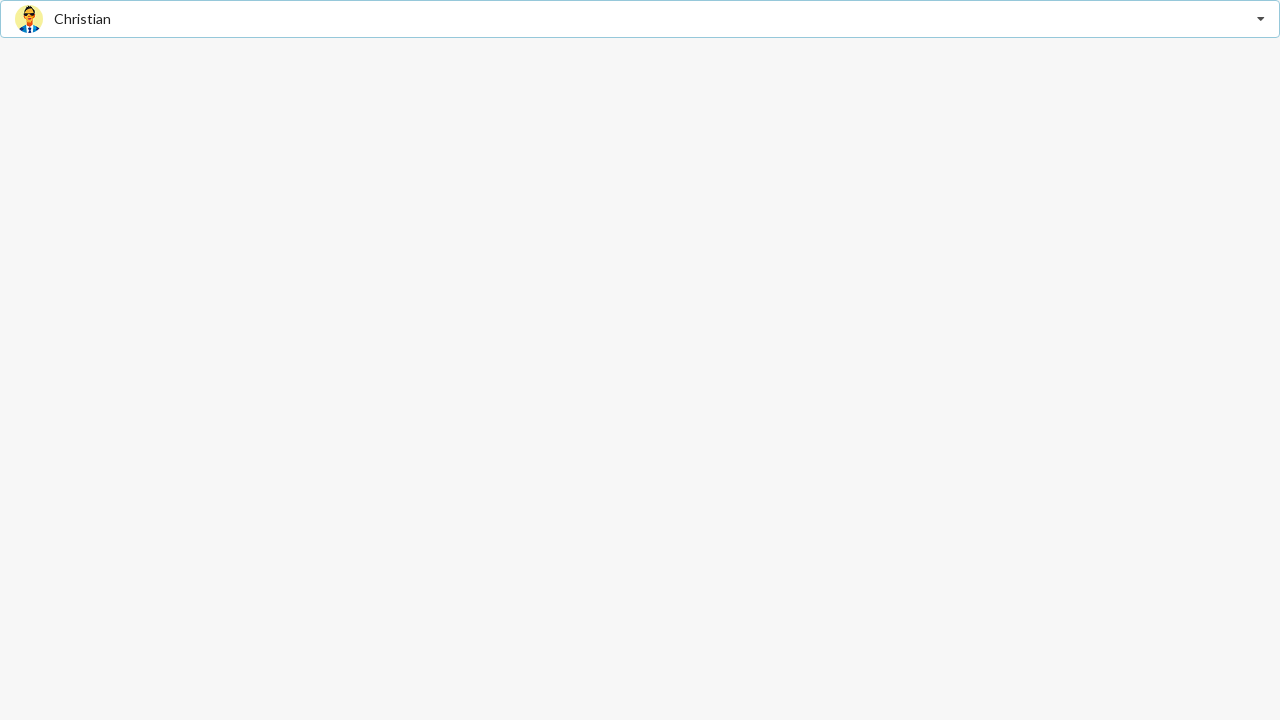

Verified 'Christian' is displayed as selected value
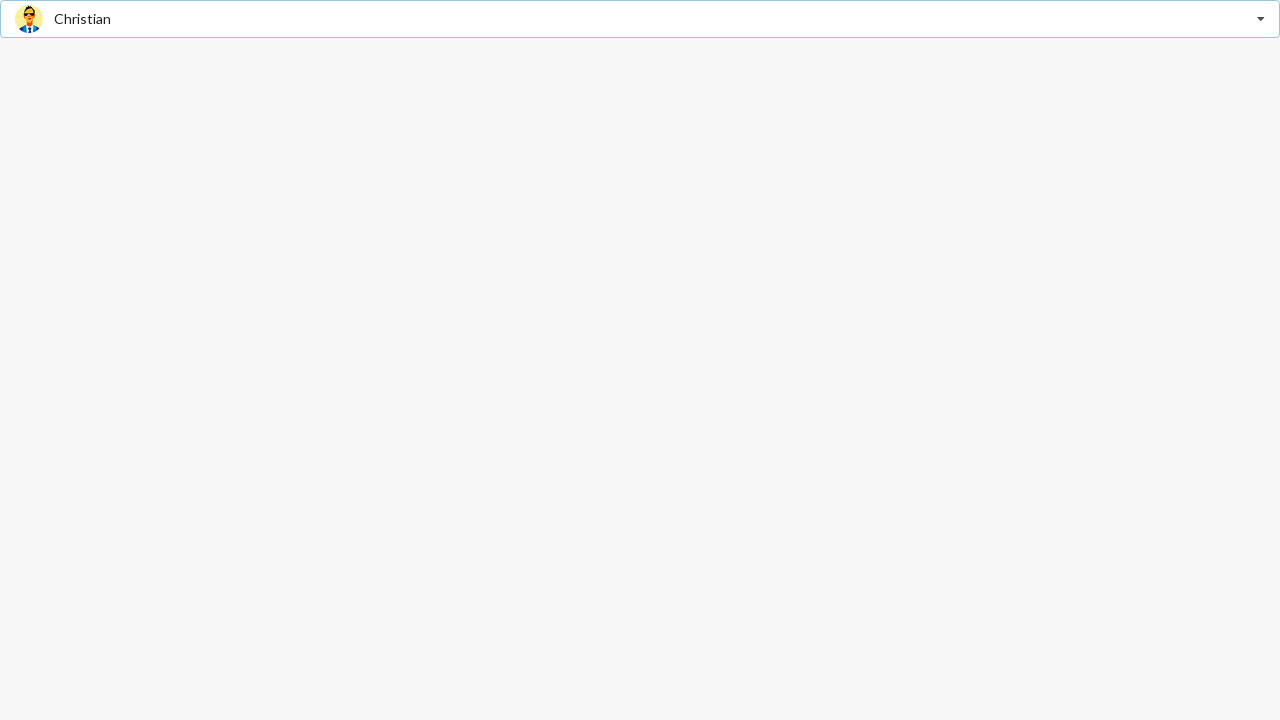

Clicked dropdown to open menu again at (640, 19) on div.dropdown
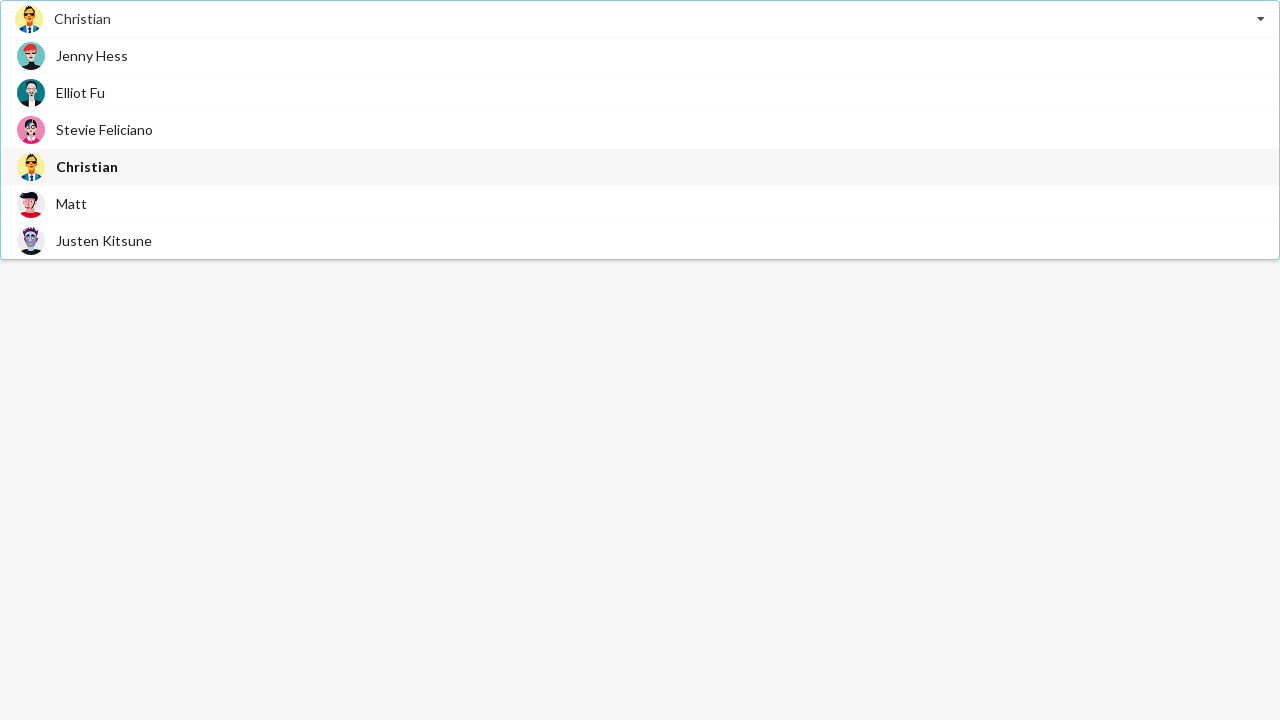

Dropdown menu items became visible again
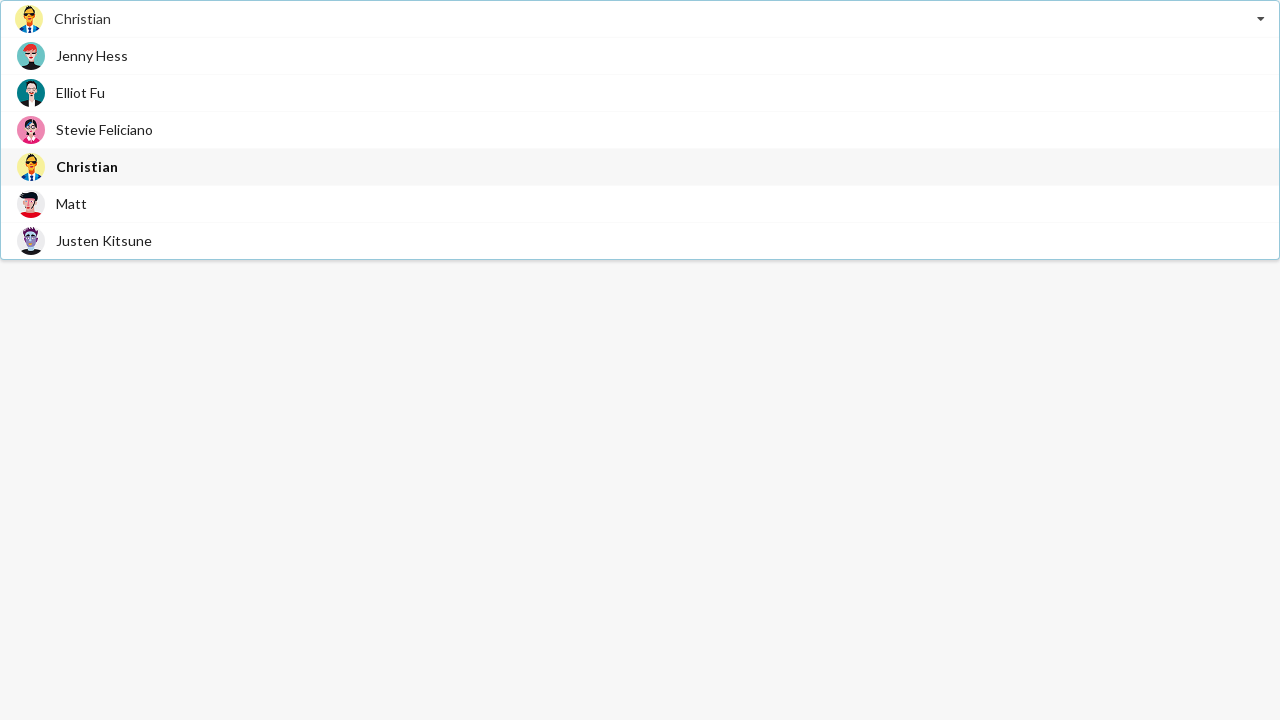

Selected 'Elliot Fu' from dropdown options at (80, 92) on div.item>span.text >> internal:has-text="Elliot Fu"i
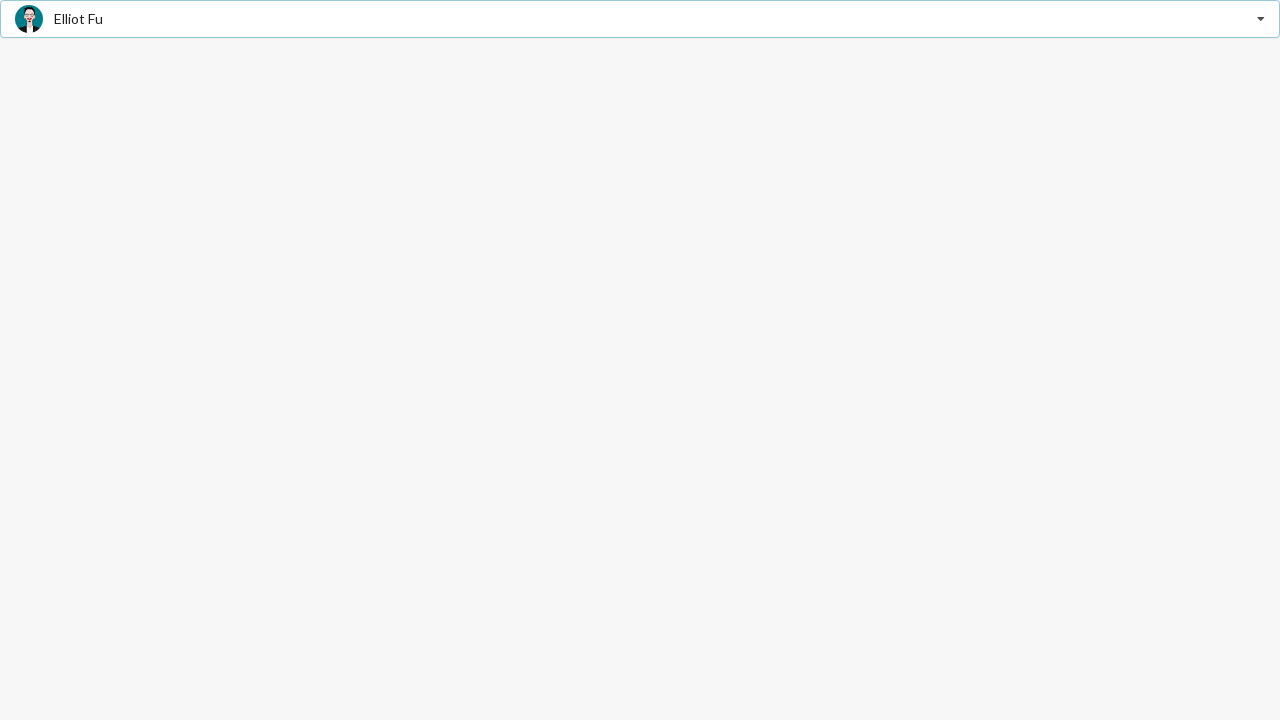

Verified 'Elliot Fu' is displayed as selected value
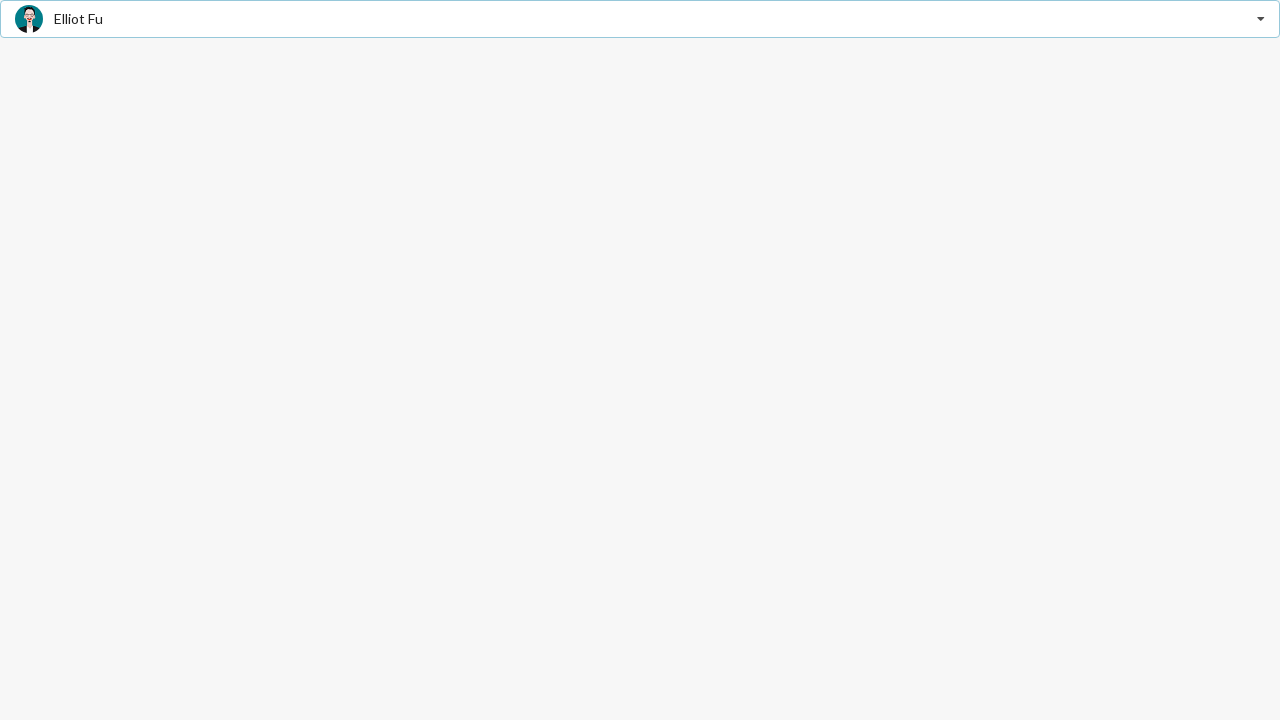

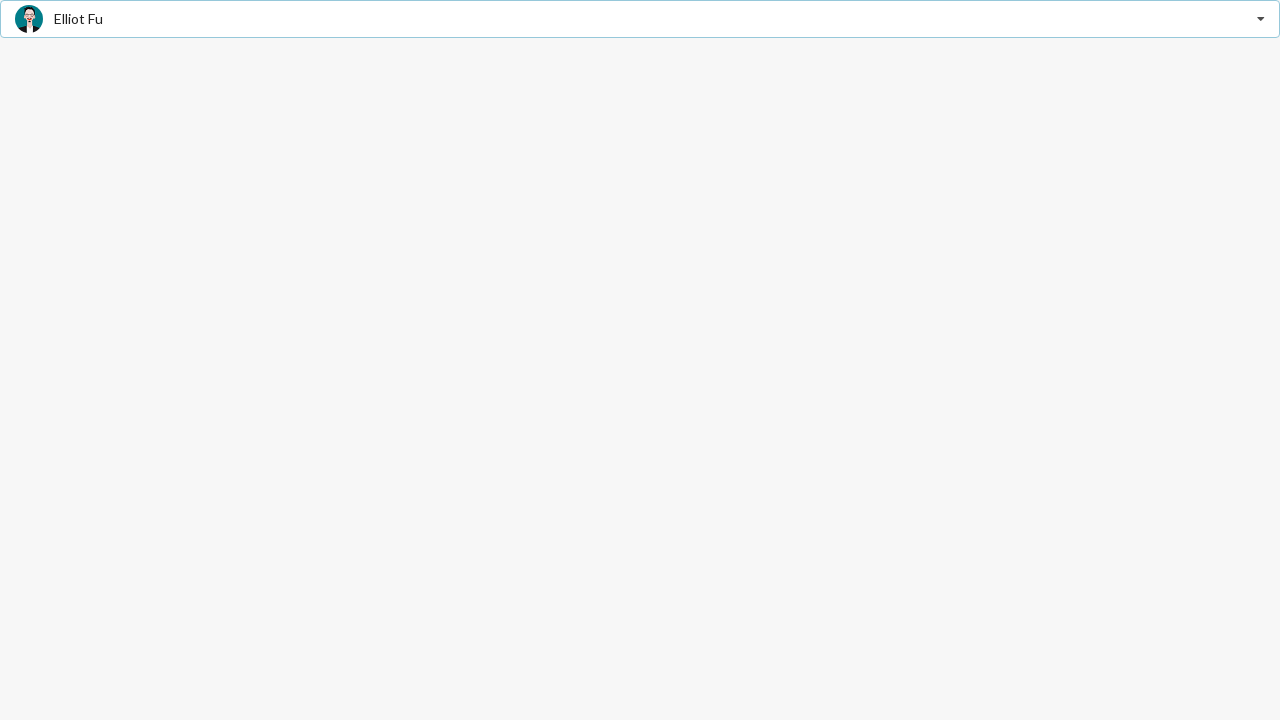